Tests iframe navigation by switching to an iframe and verifying the content inside the TinyMCE editor.

Starting URL: http://the-internet.herokuapp.com/iframe

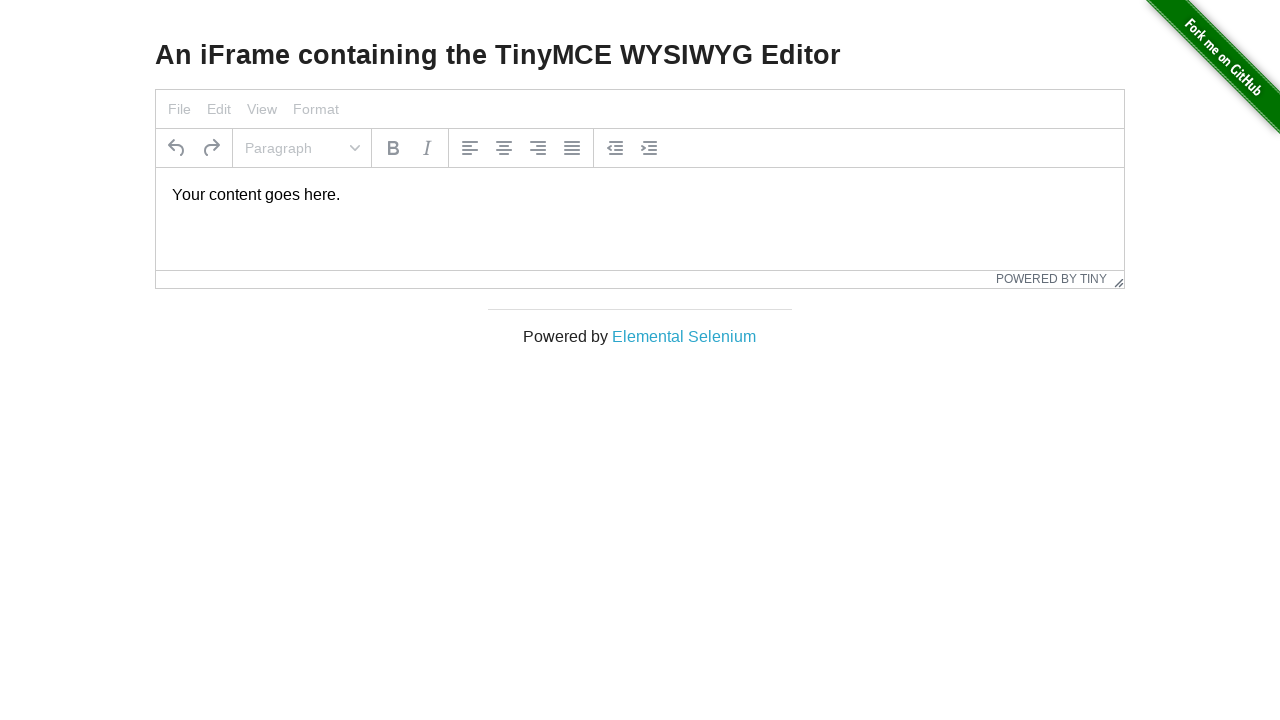

Navigated to iframe test page
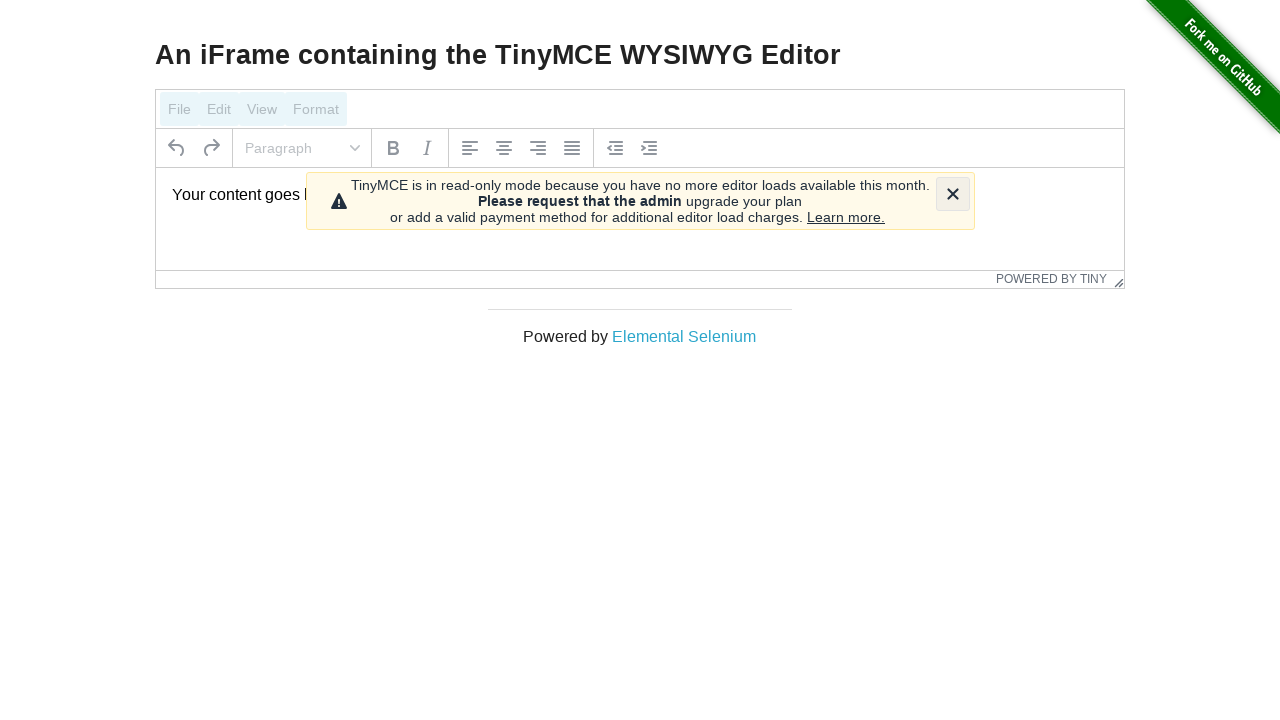

Located the iframe element
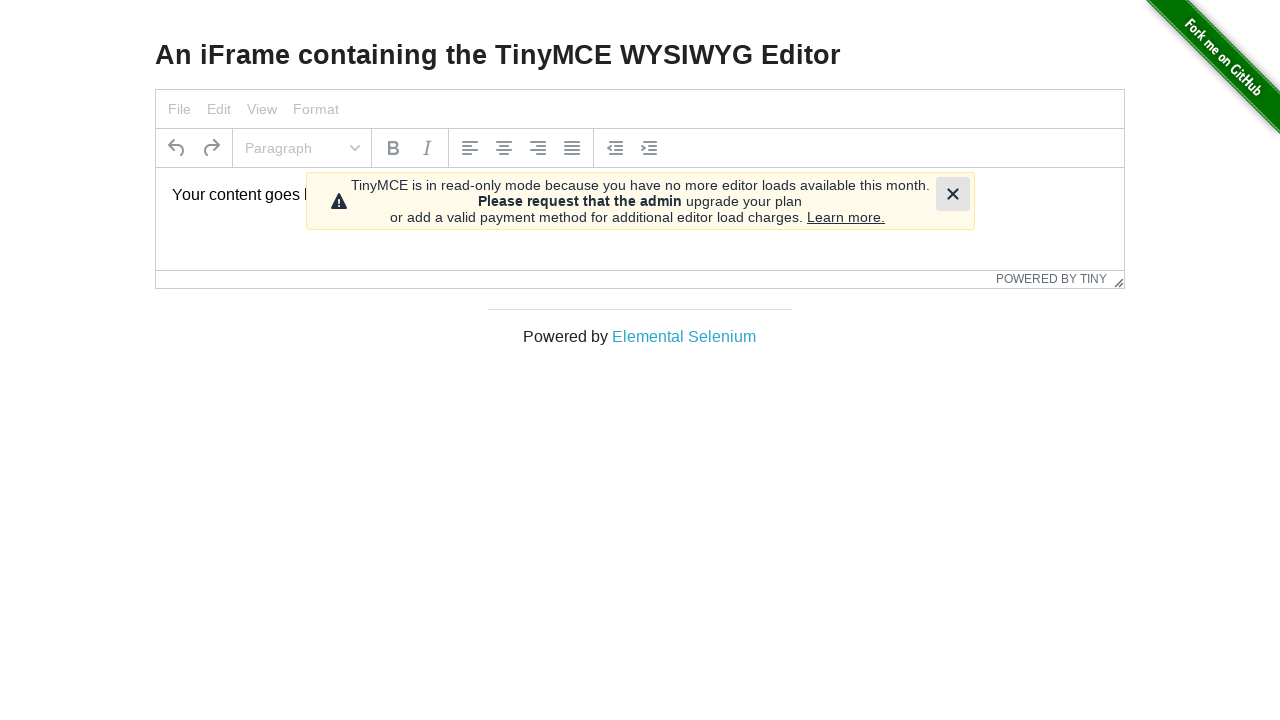

Retrieved text content from TinyMCE editor inside iframe
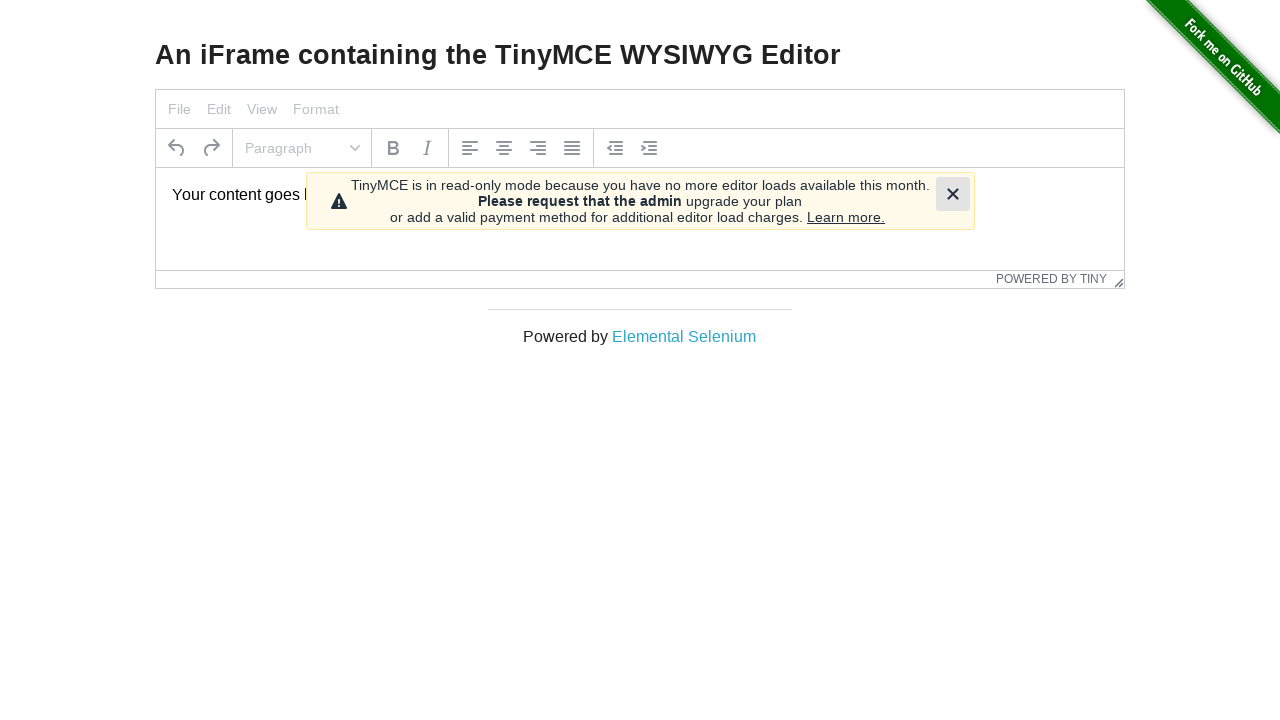

Verified iframe content matches expected text 'Your content goes here.'
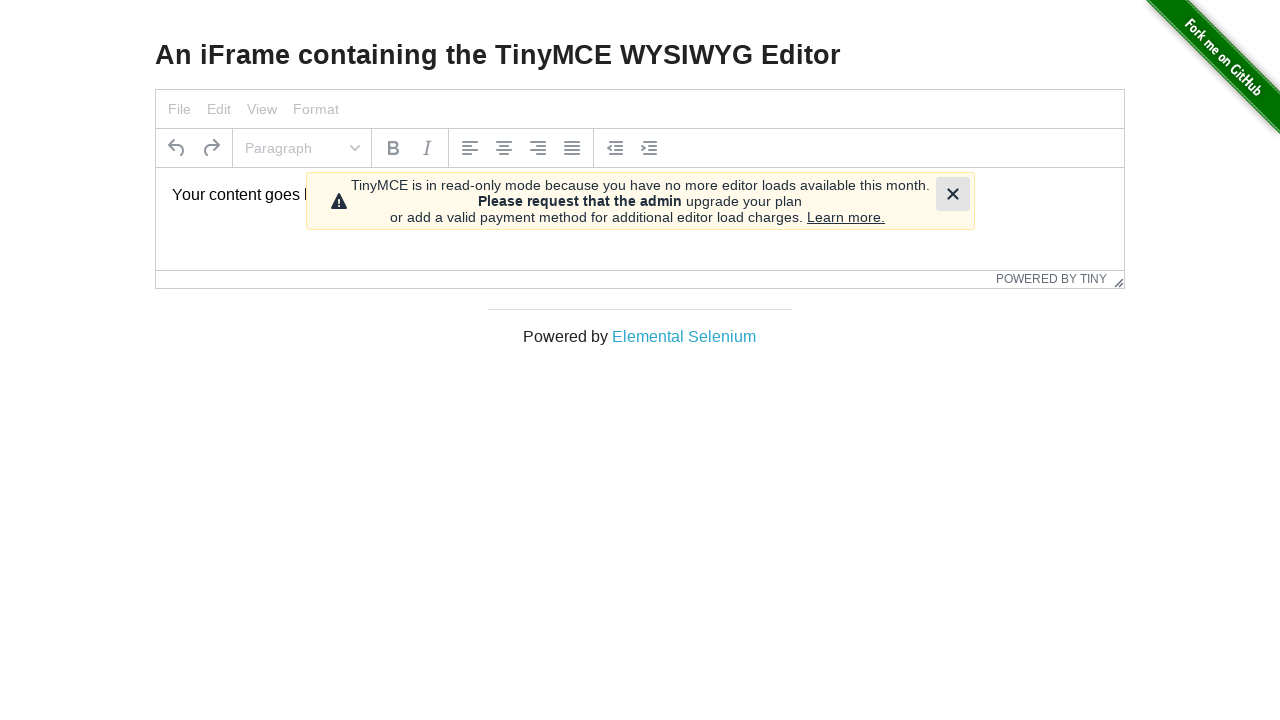

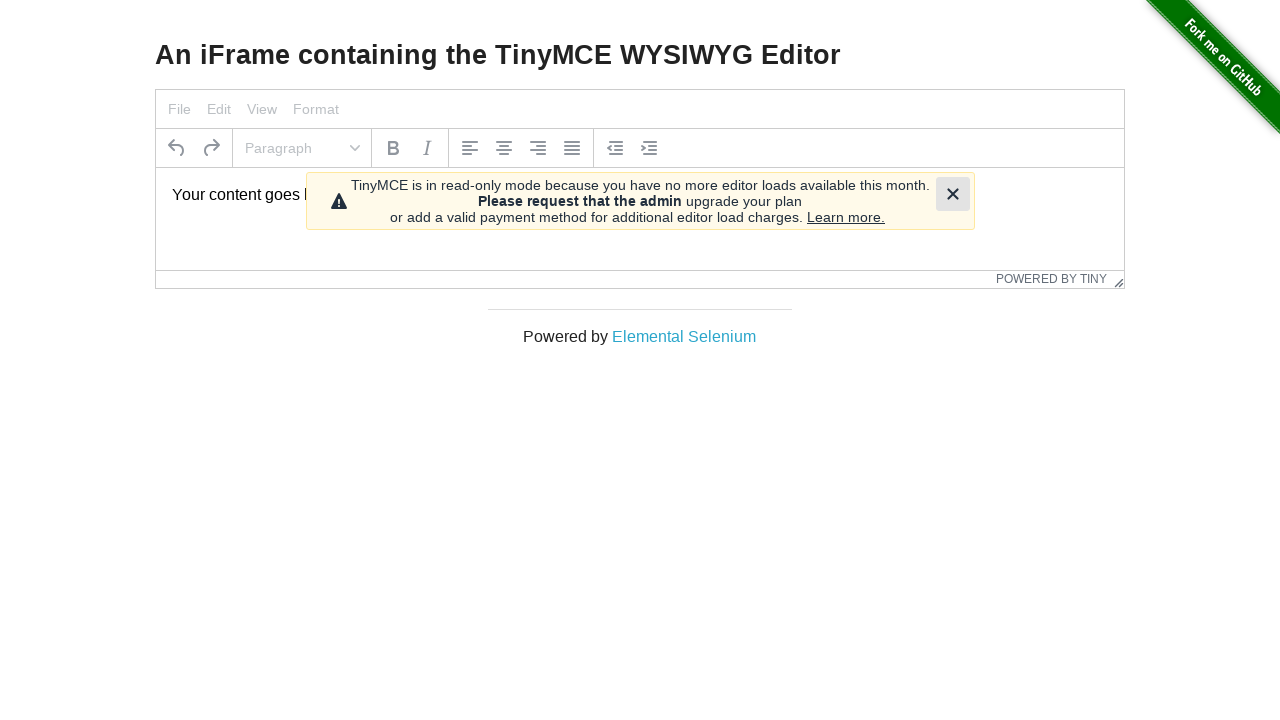